Tests key press detection by typing various keys and verifying the detected key name is displayed

Starting URL: https://the-internet.herokuapp.com/

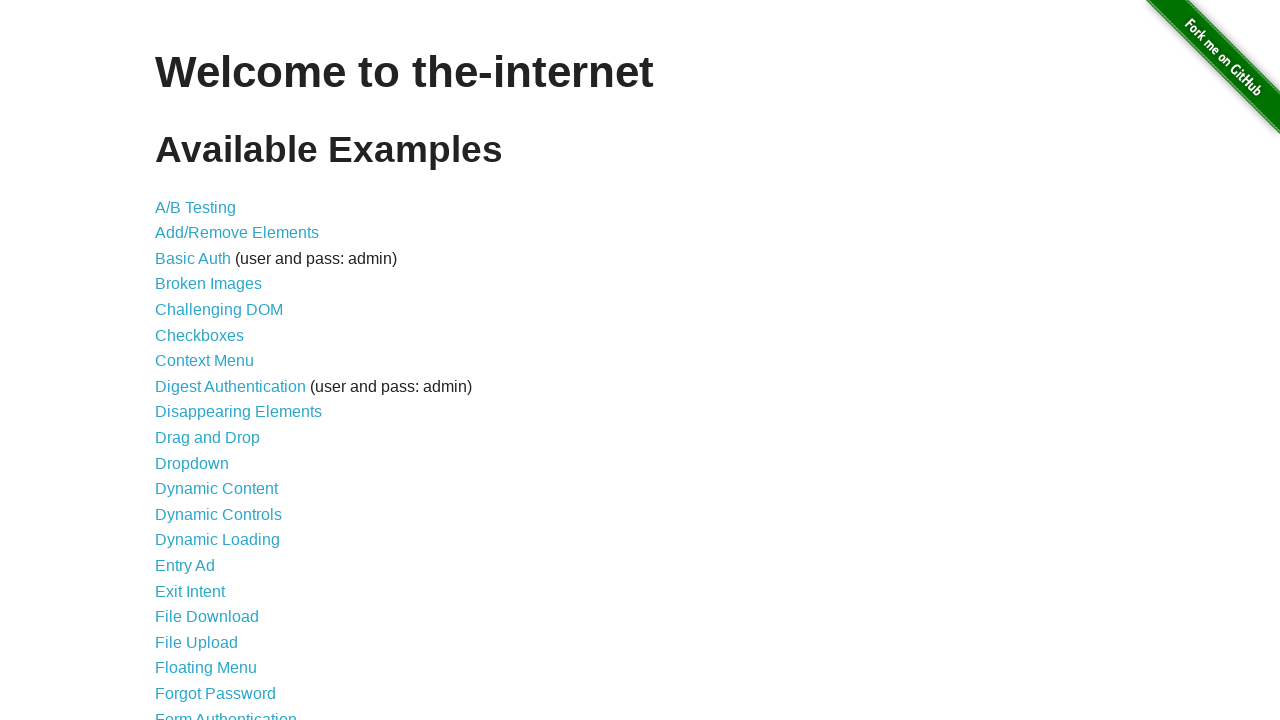

Clicked on Key Presses link at (200, 360) on text=Key Presses
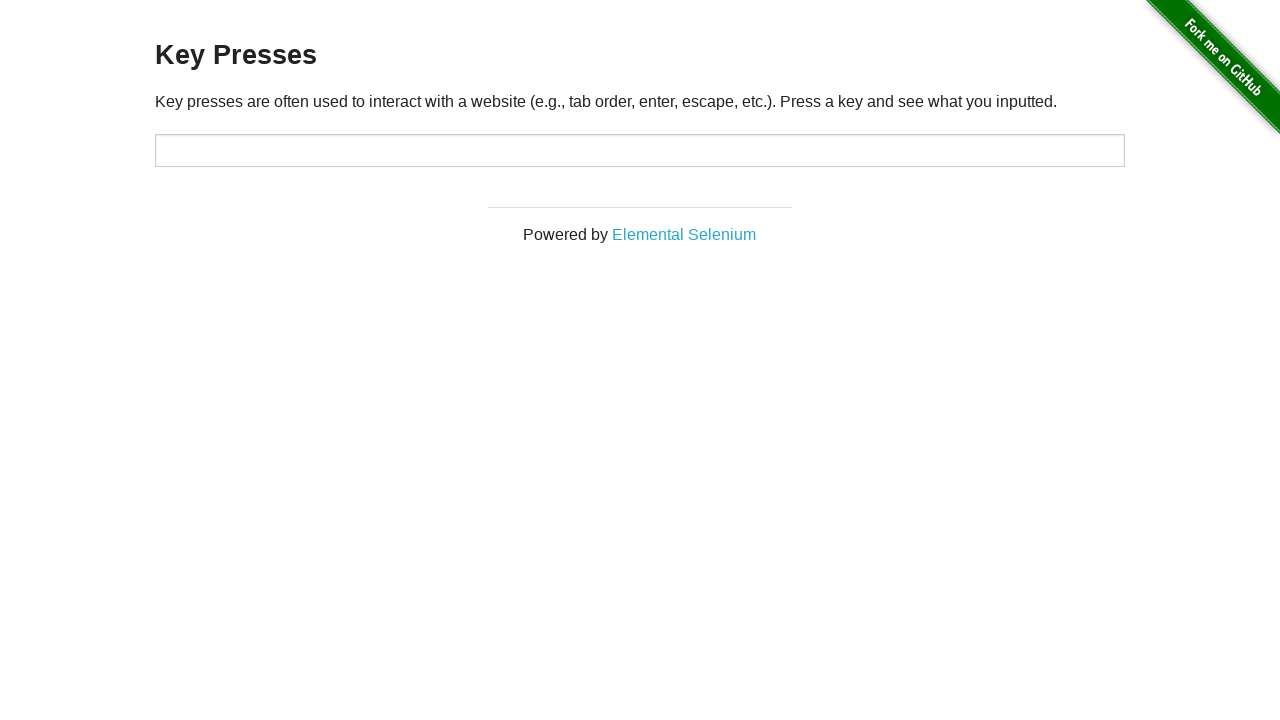

Typed letter A on #target
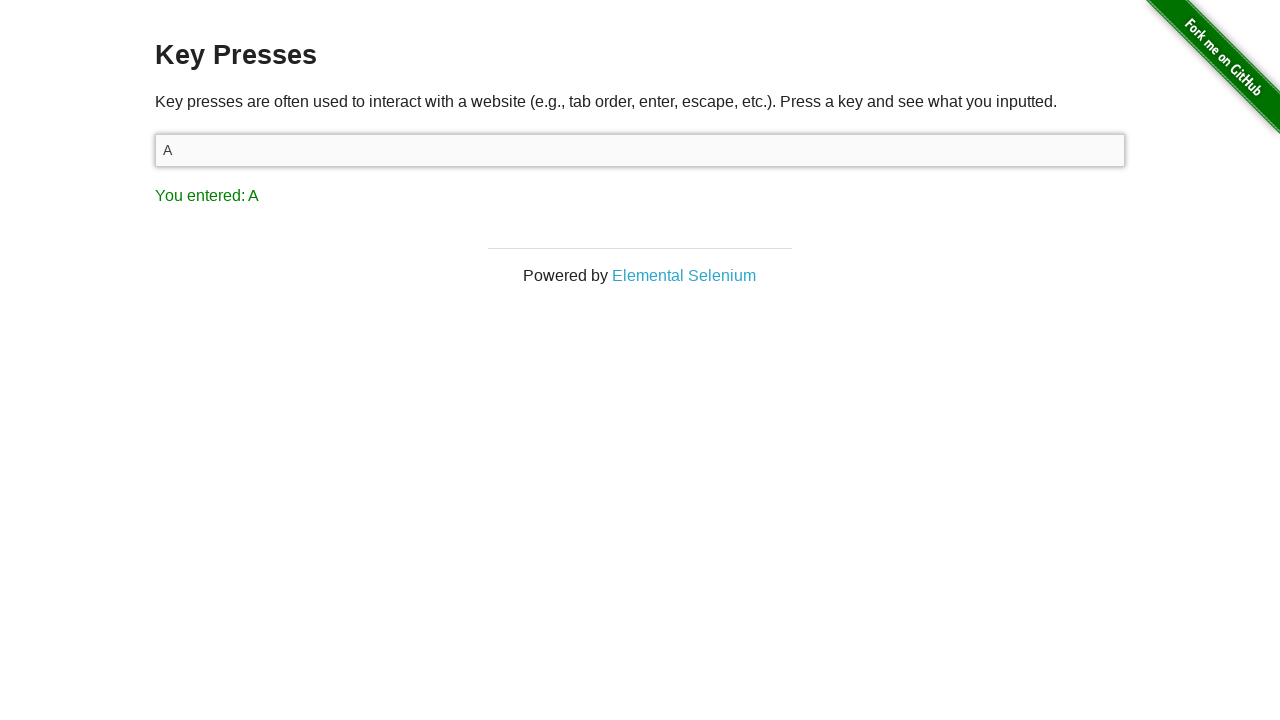

Pressed Backspace key on #target
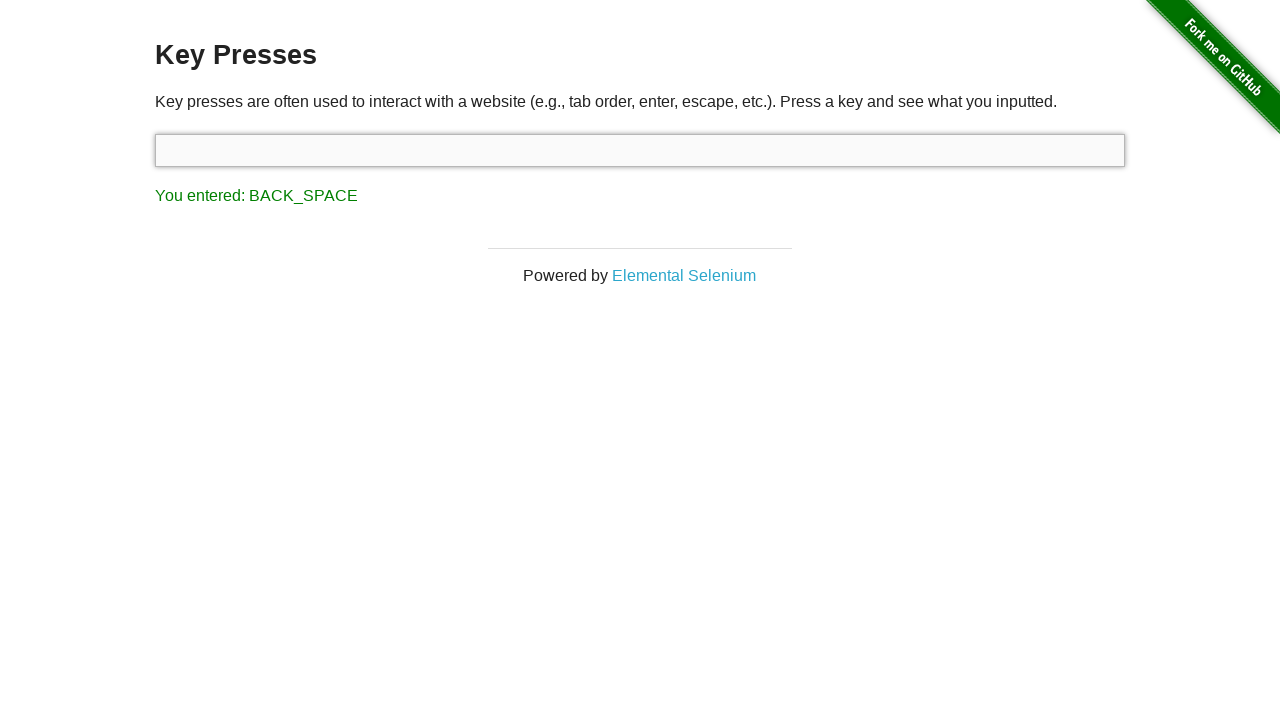

Pressed Shift key on #target
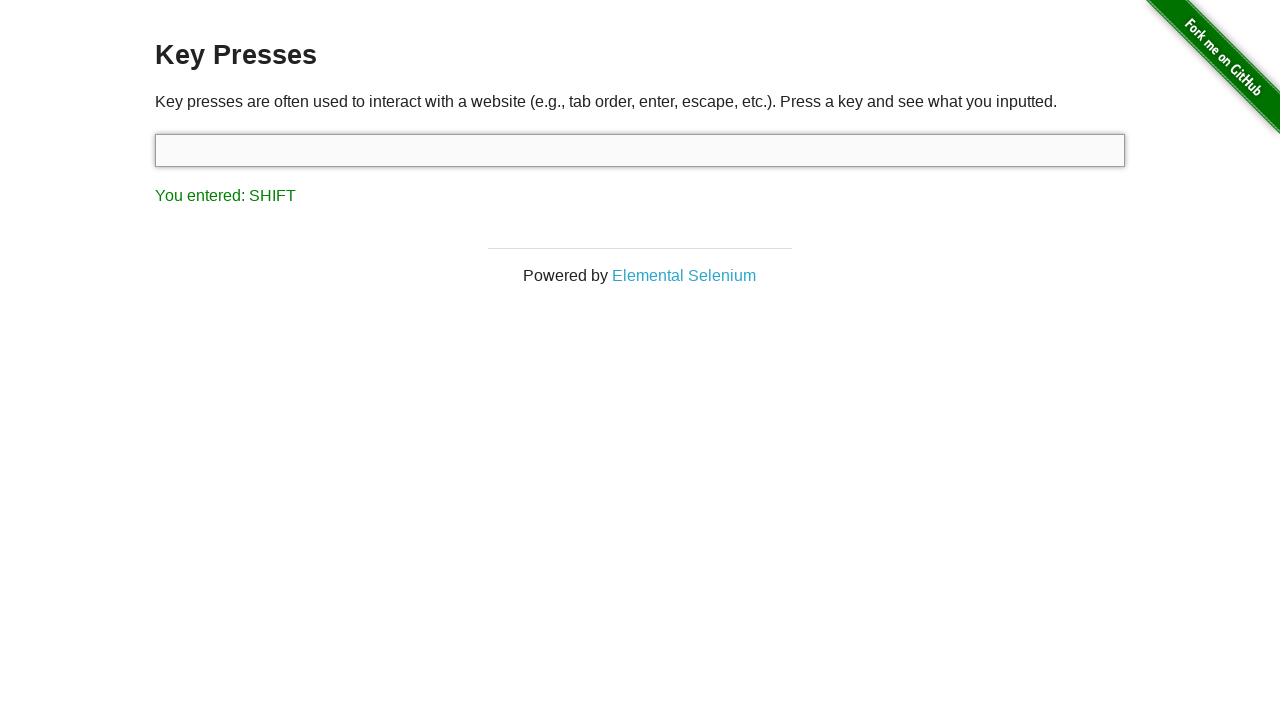

Typed multiple characters ABCD on #target
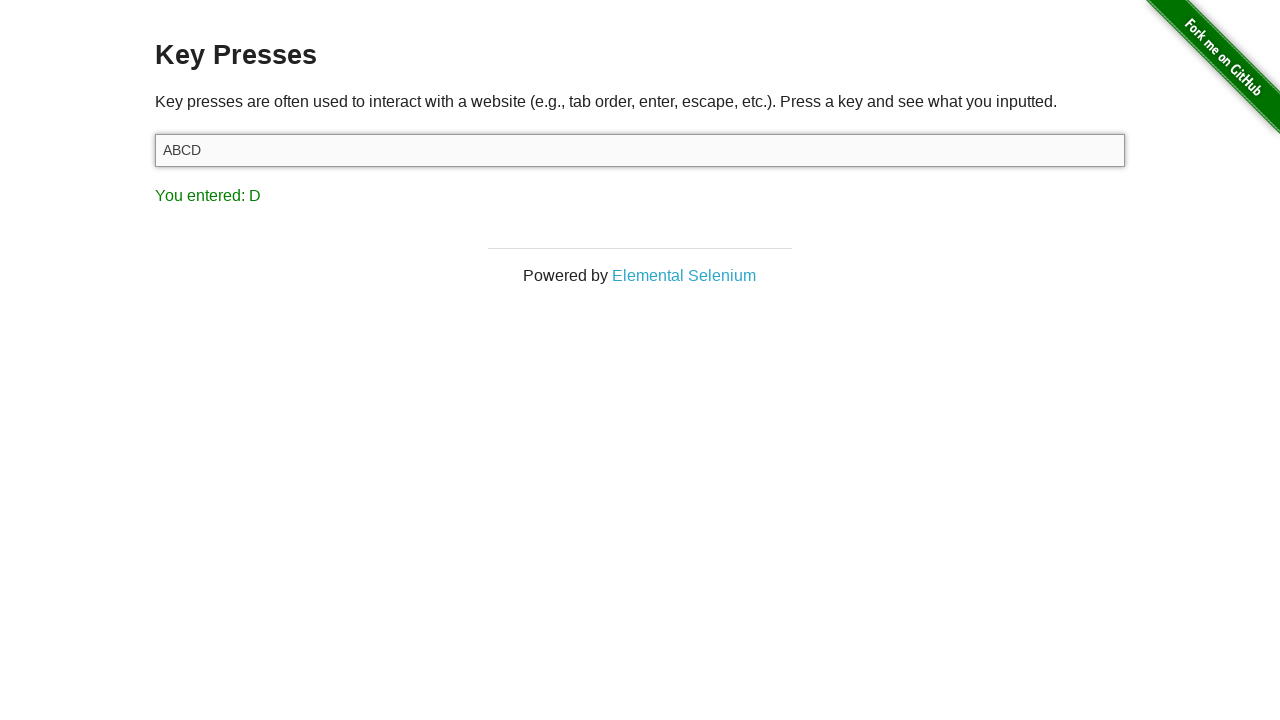

Typed lowercase letter a on #target
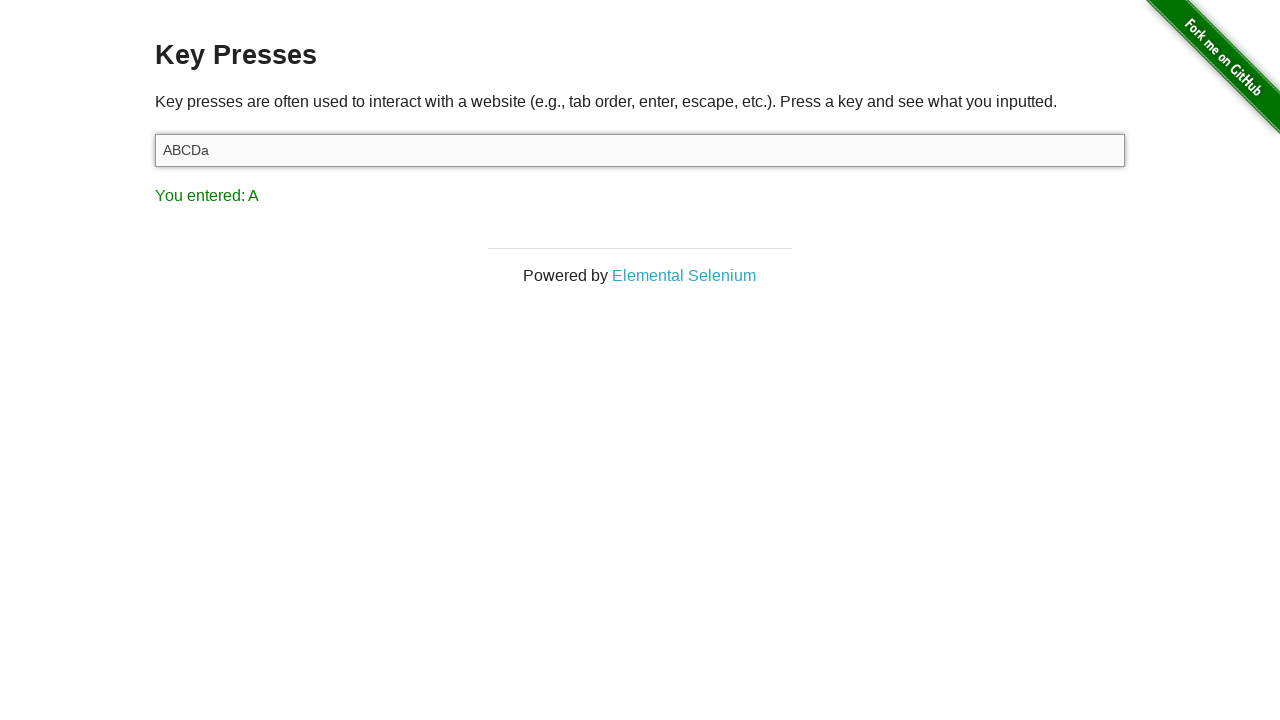

Verified result is displayed
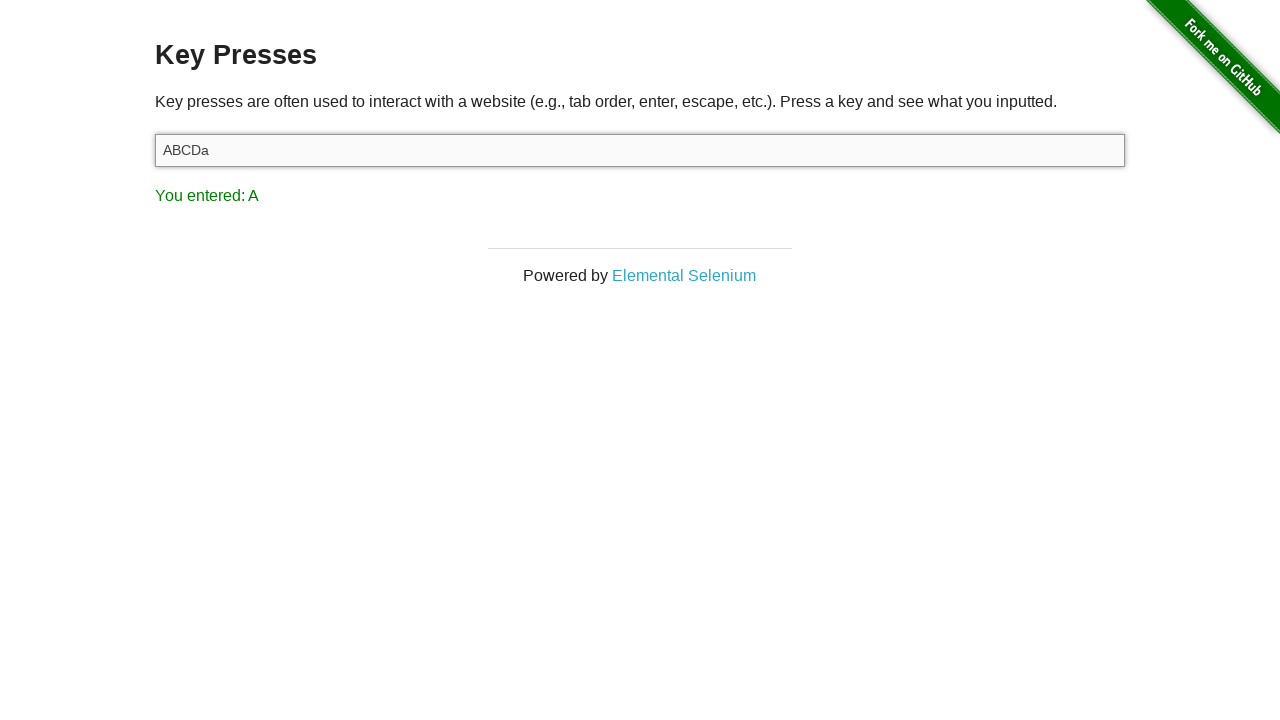

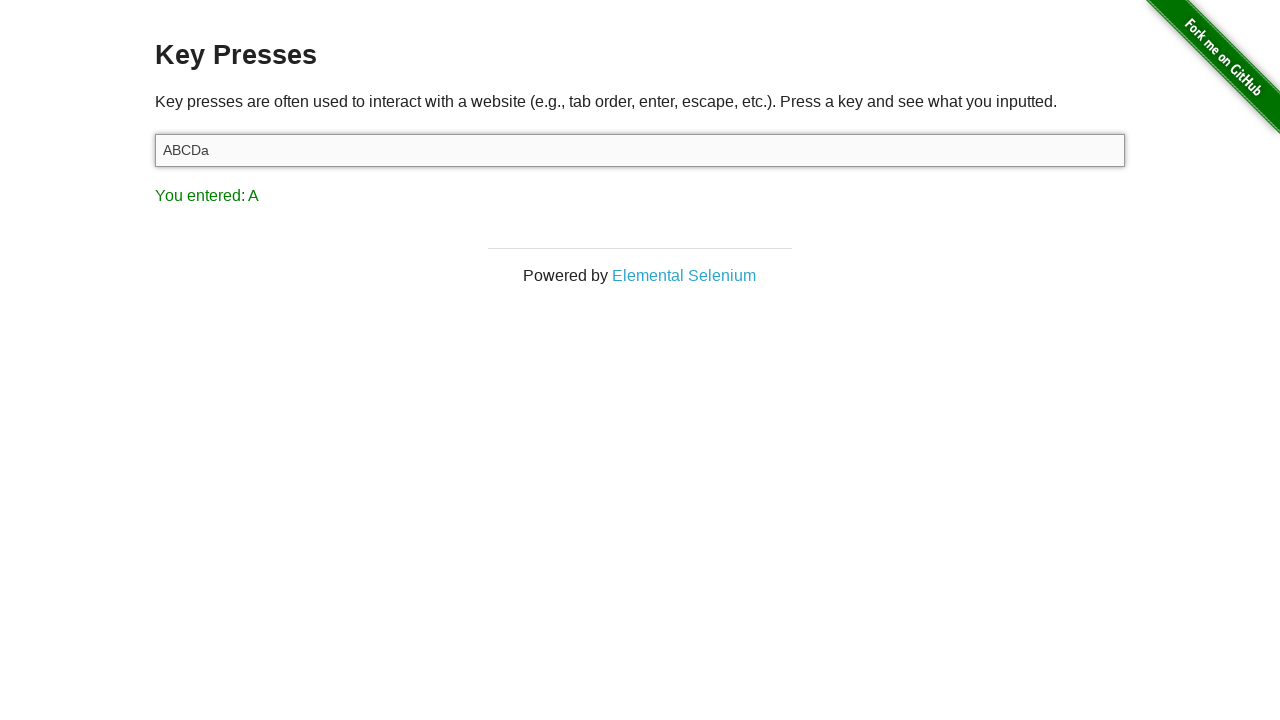